Navigates to the WebdriverIO homepage and verifies that an API link exists

Starting URL: https://webdriver.io/

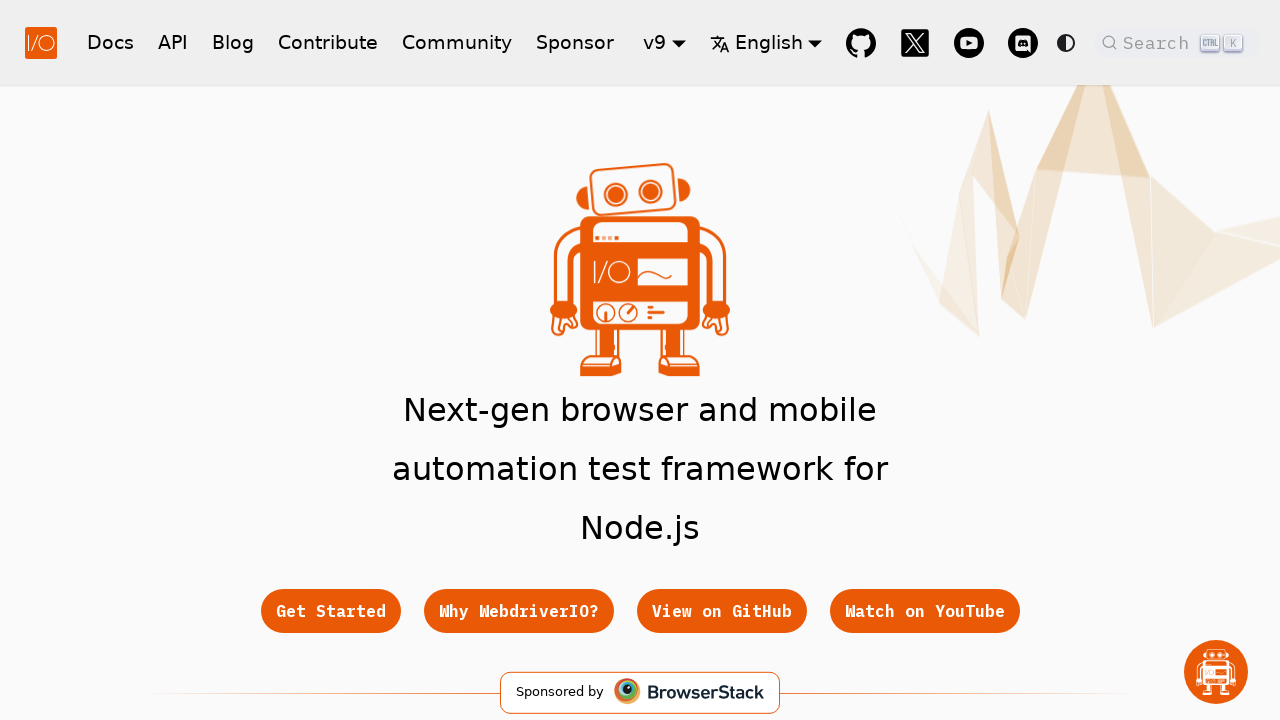

Navigated to WebdriverIO homepage
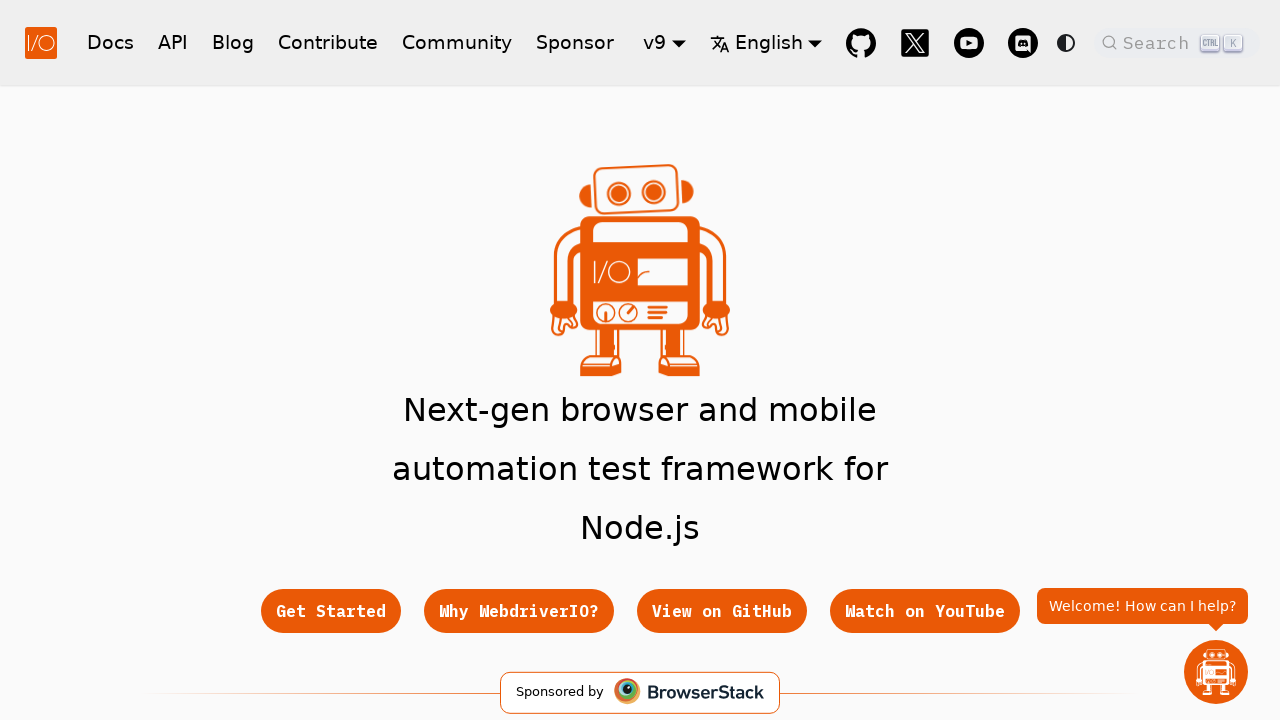

Located API link on the homepage
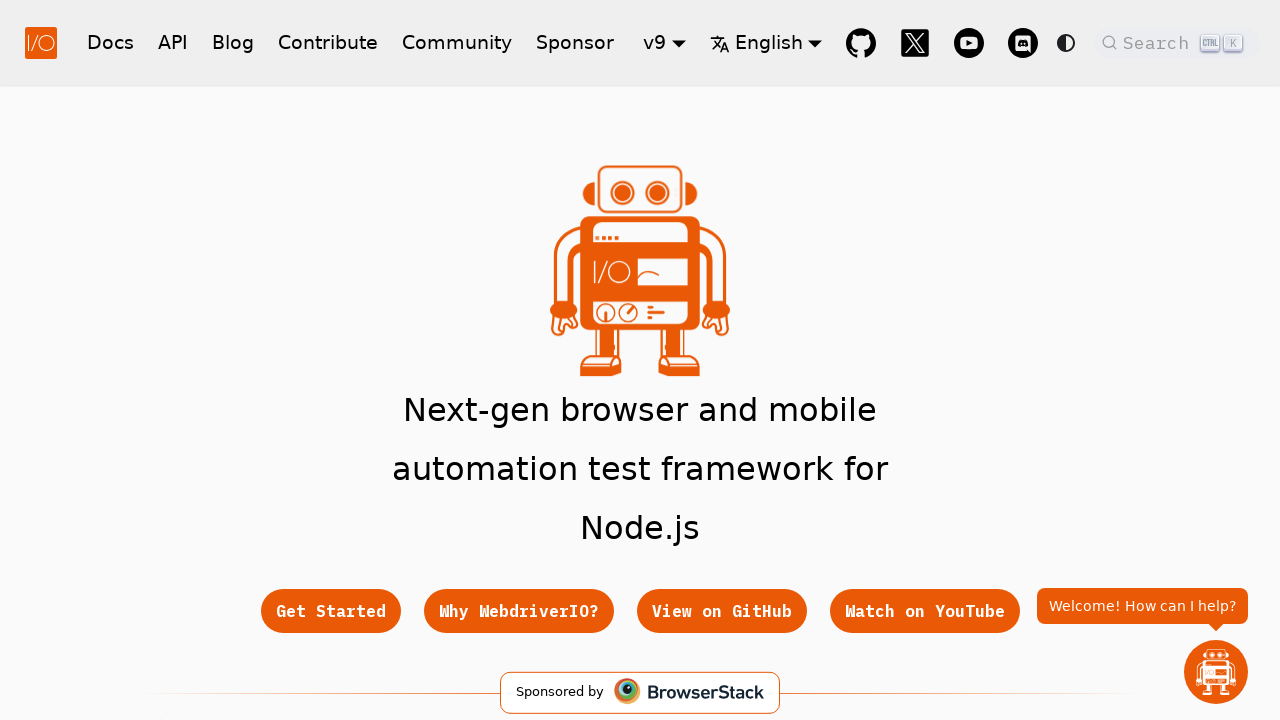

Verified that API link exists on the homepage
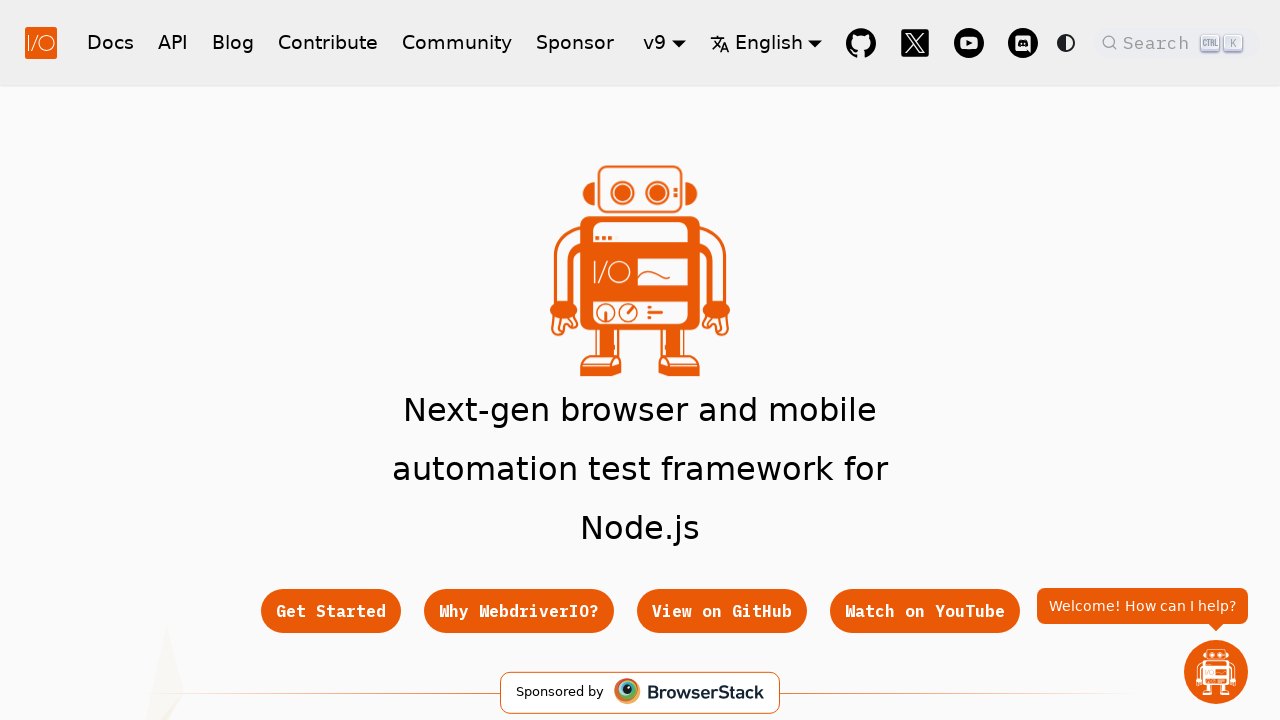

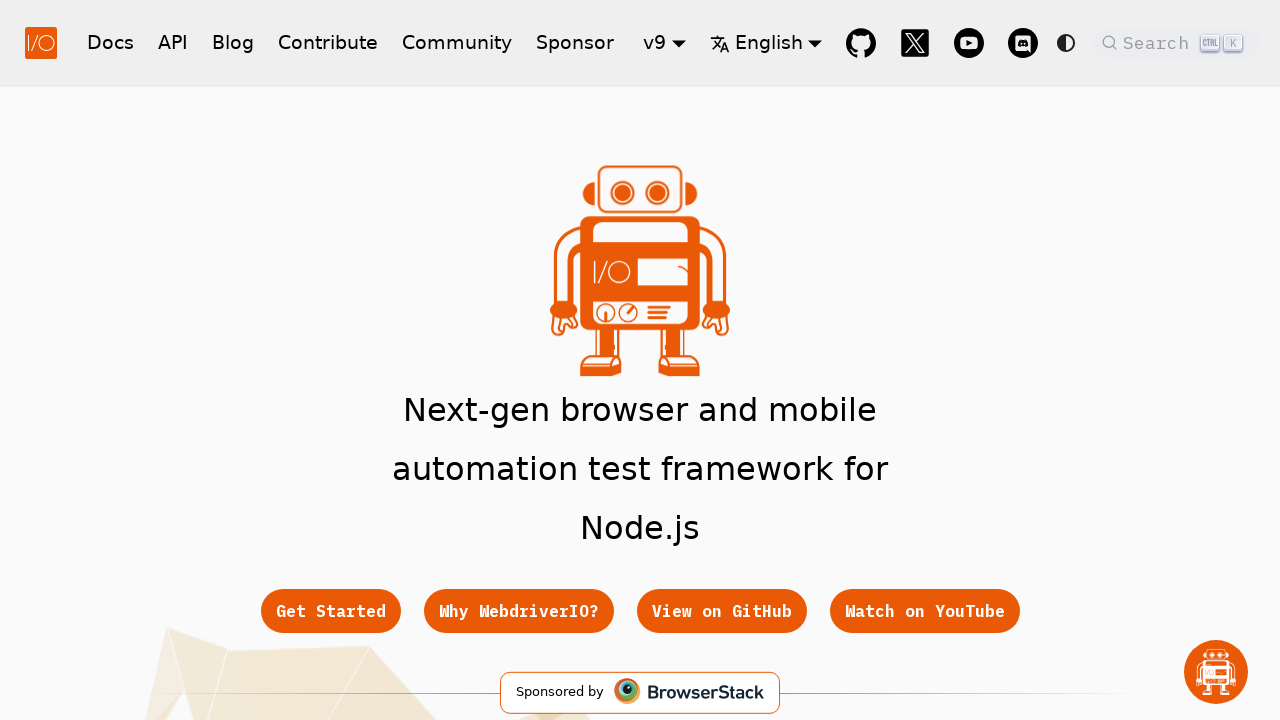